Tests that selecting car option 3 in the alert displays the green car image.

Starting URL: https://borbely-dominik-peter.github.io/WebProjekt3/

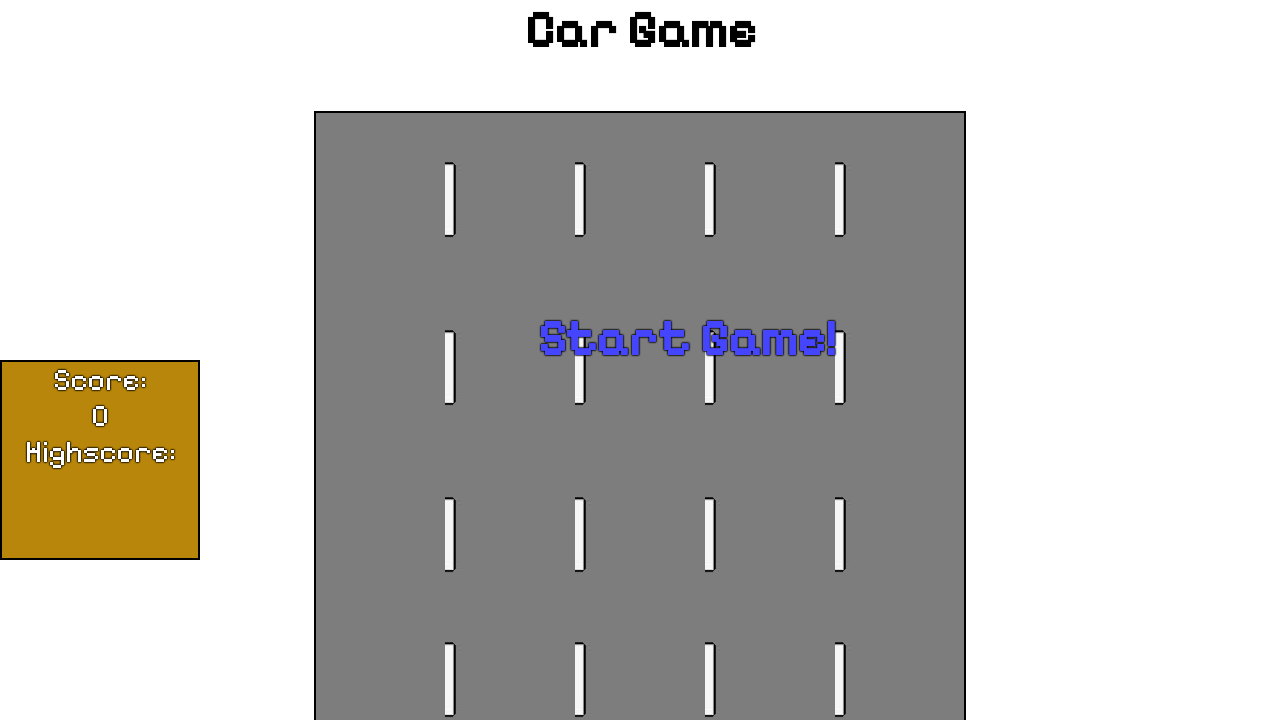

Set up dialog handler to accept alert with prompt '3' for green car selection
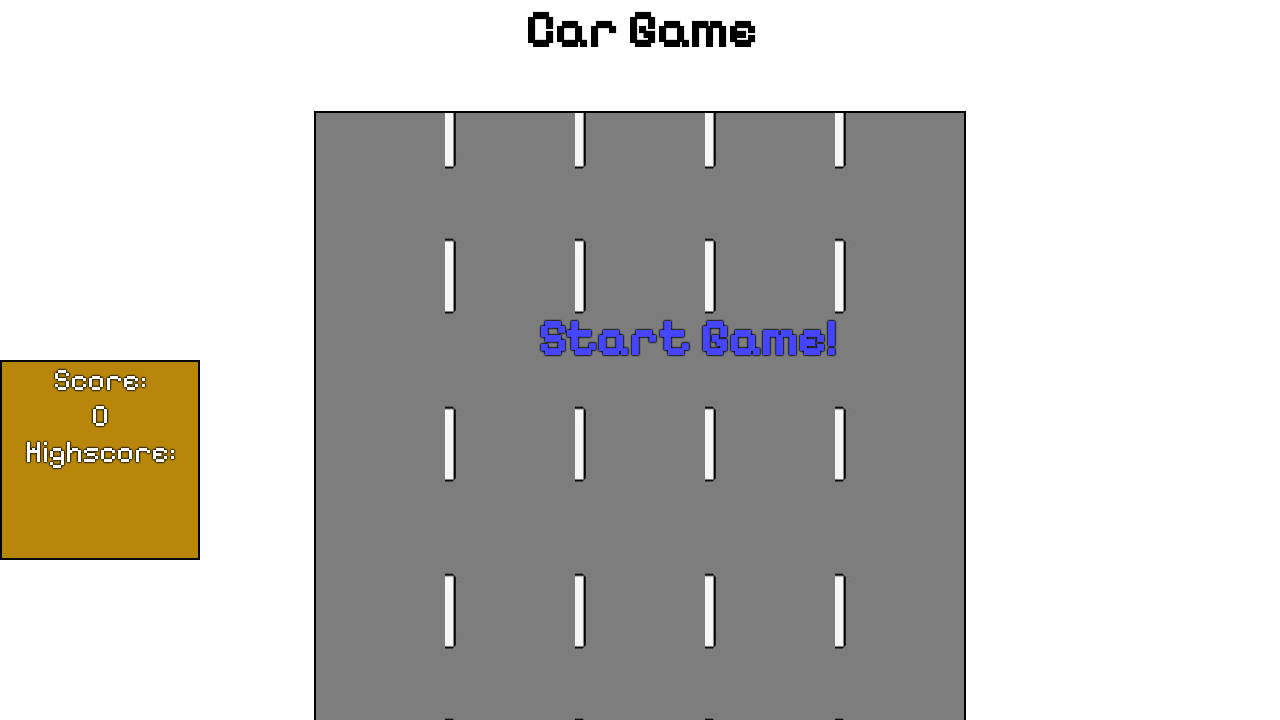

Clicked startText button to begin the game at (687, 338) on #startText
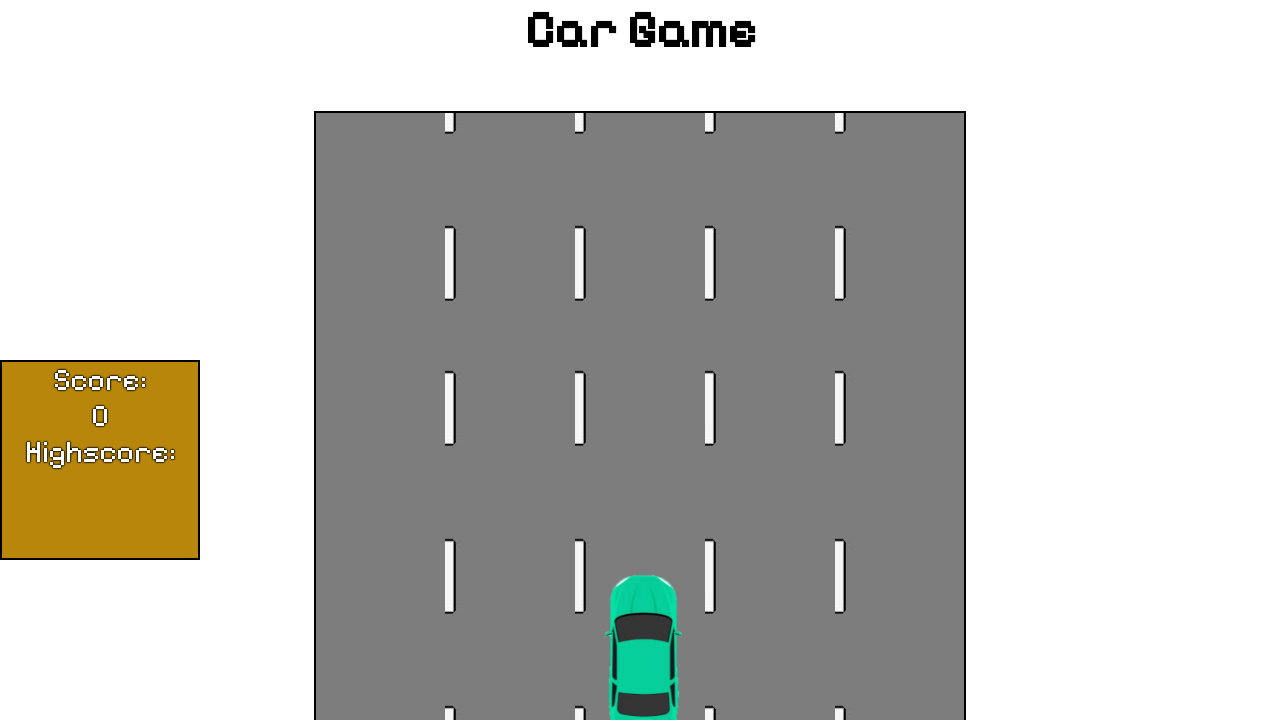

CAR element became visible after clicking start
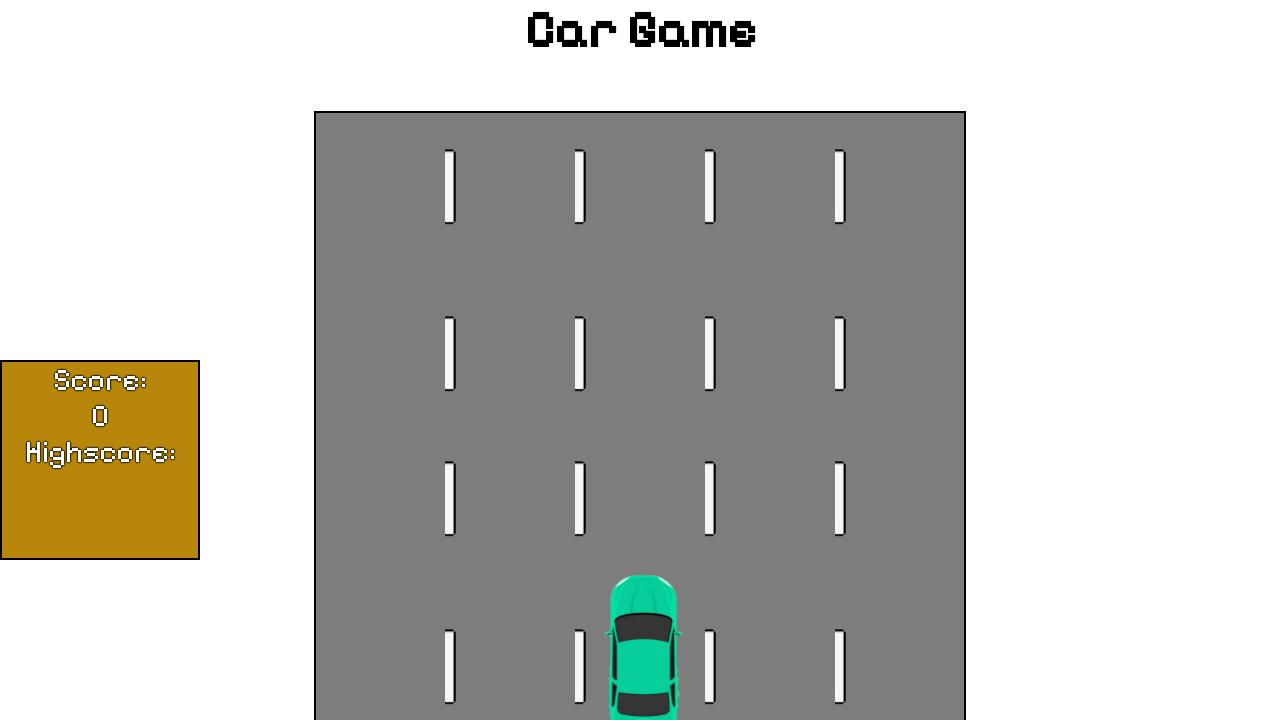

Retrieved src attribute from car image element
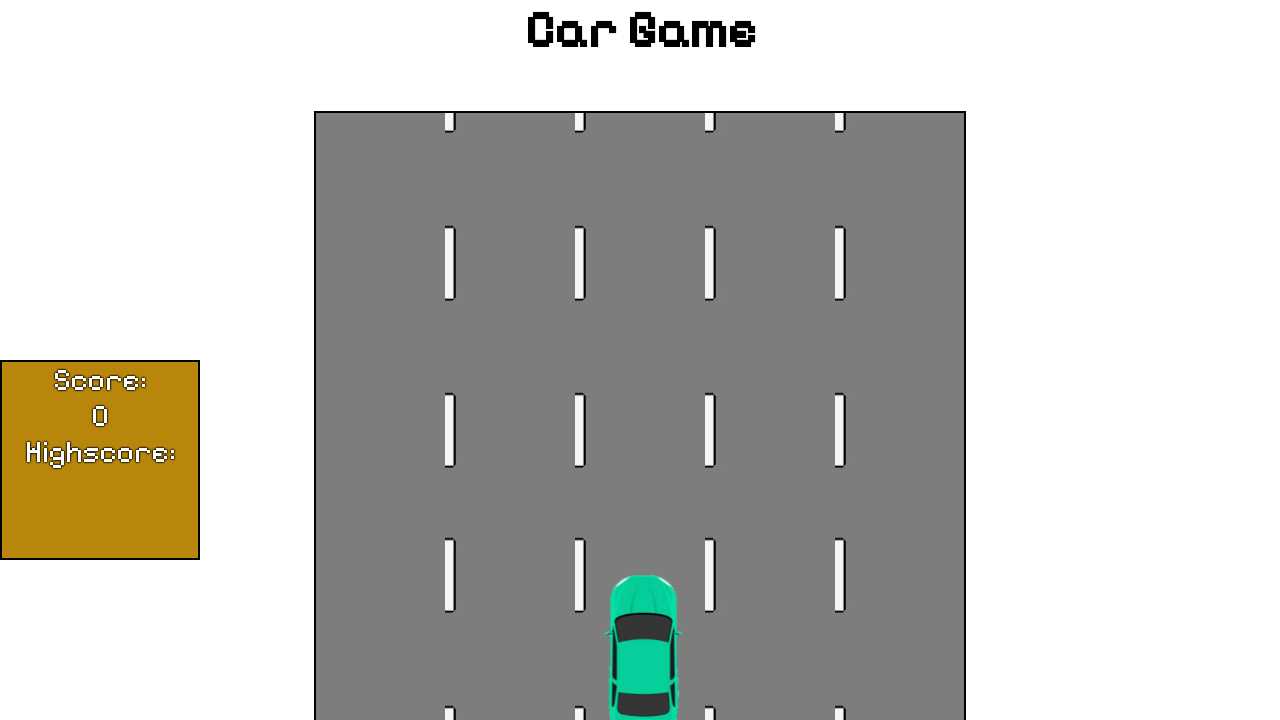

Verified that green car image (auto3.png) is displayed
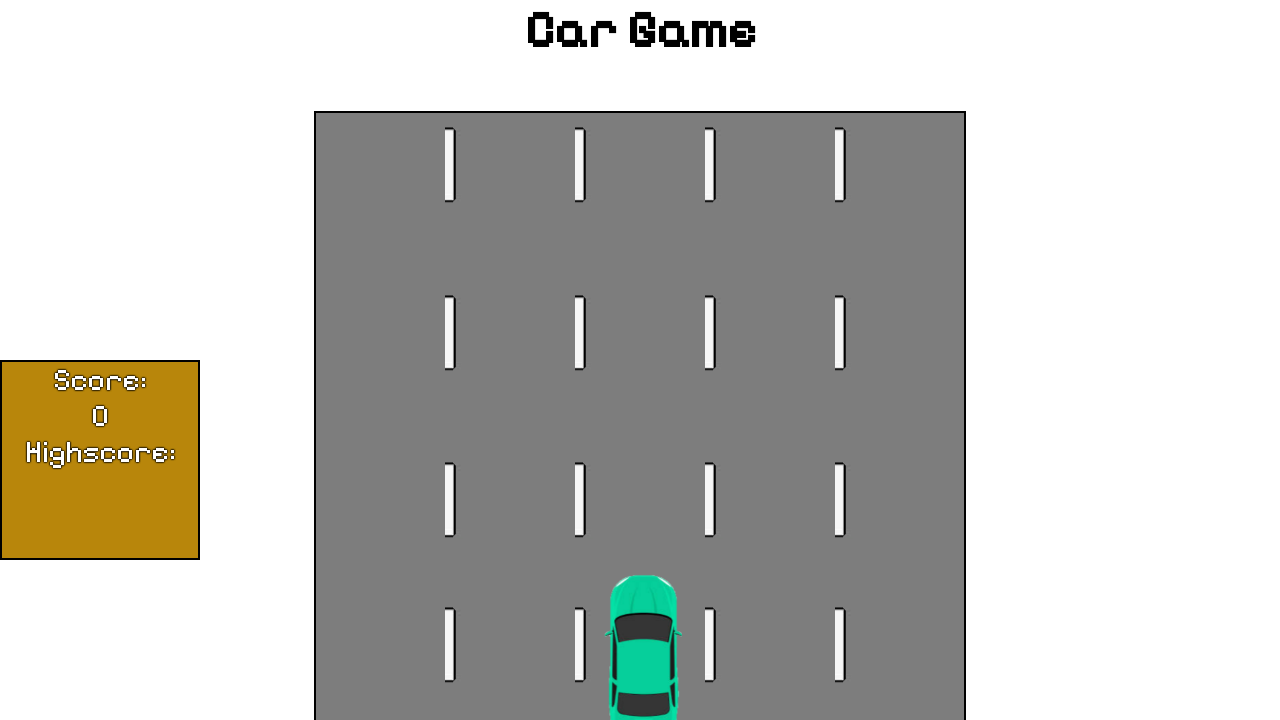

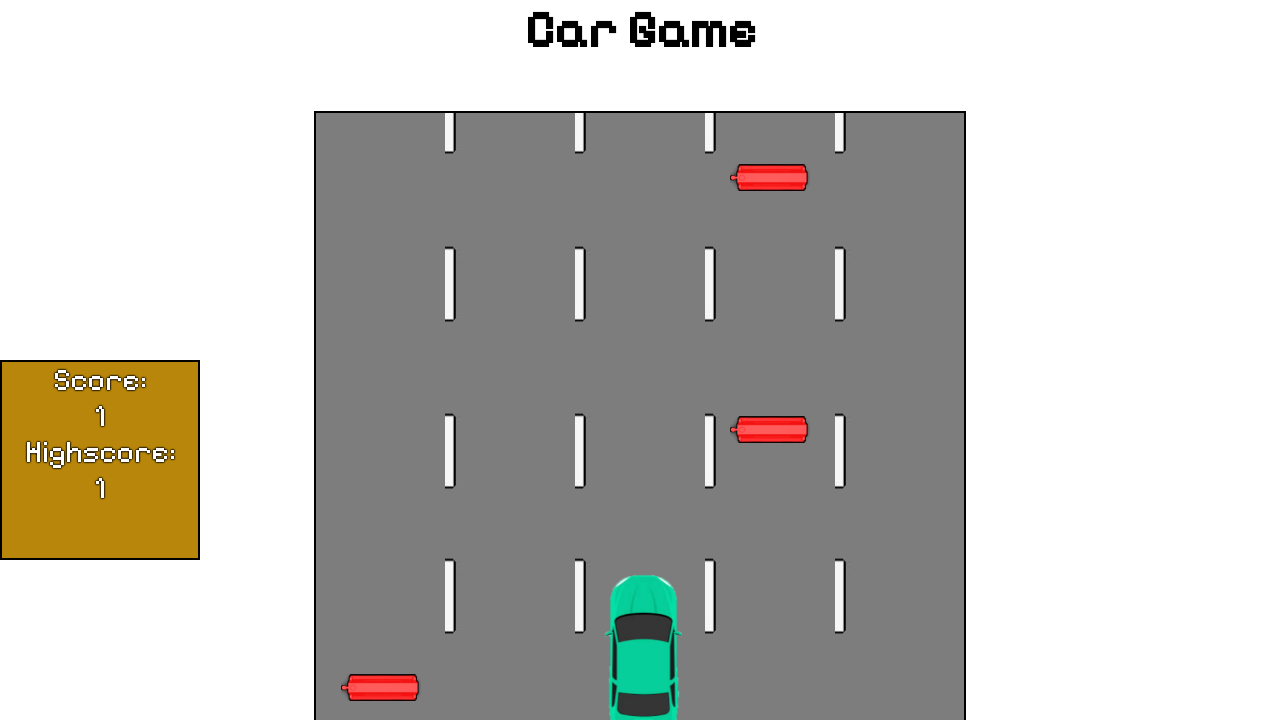